Tests mobile navigation on an Angular demo application by emulating a mobile device viewport, clicking the navbar toggler (hamburger menu), and navigating to the Library section.

Starting URL: https://rahulshettyacademy.com/angularAppdemo/

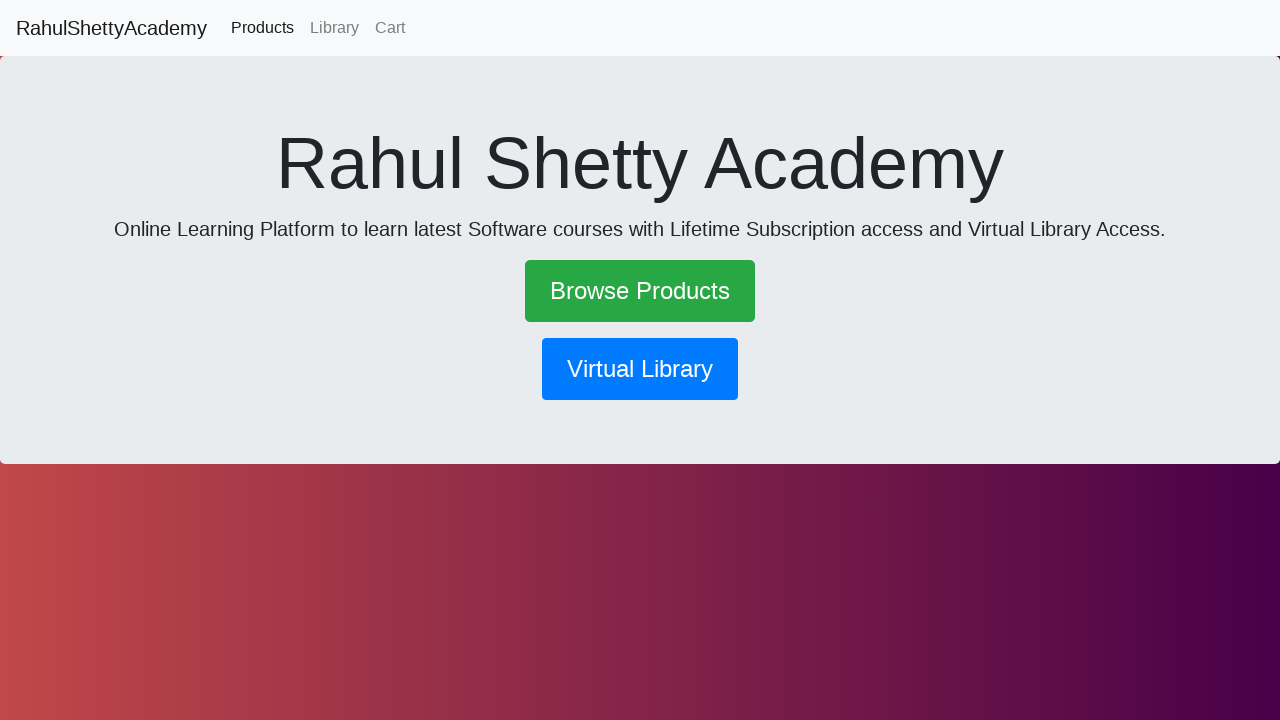

Set viewport to mobile dimensions (600x1000)
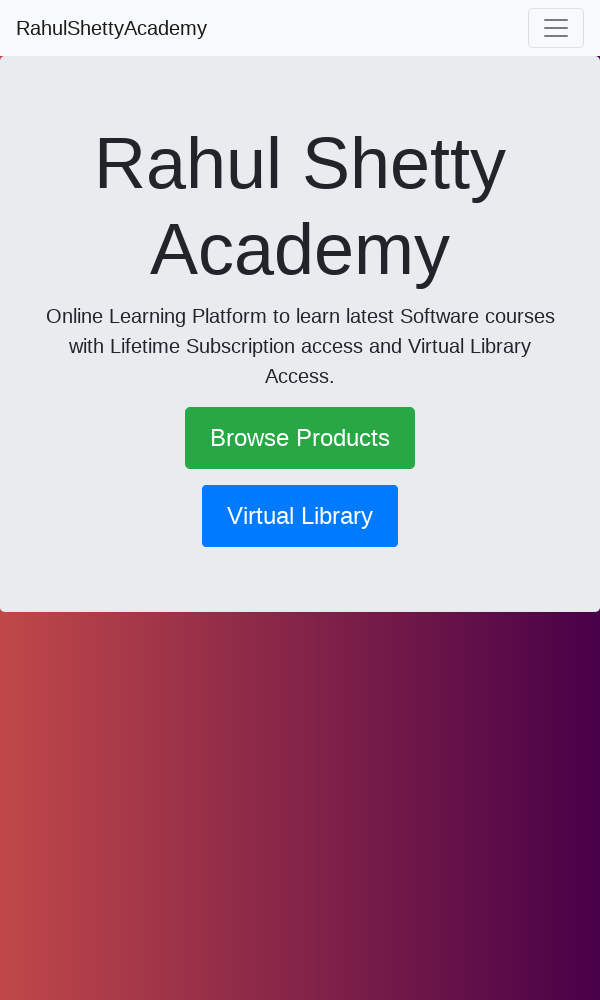

Clicked hamburger menu (navbar toggler) at (556, 28) on .navbar-toggler
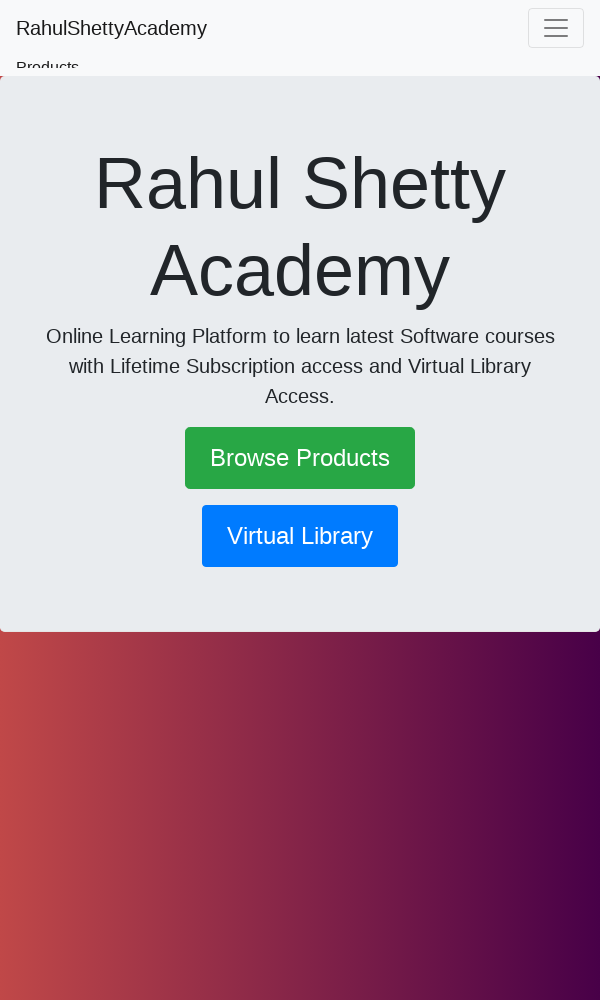

Waited 1 second for menu animation to complete
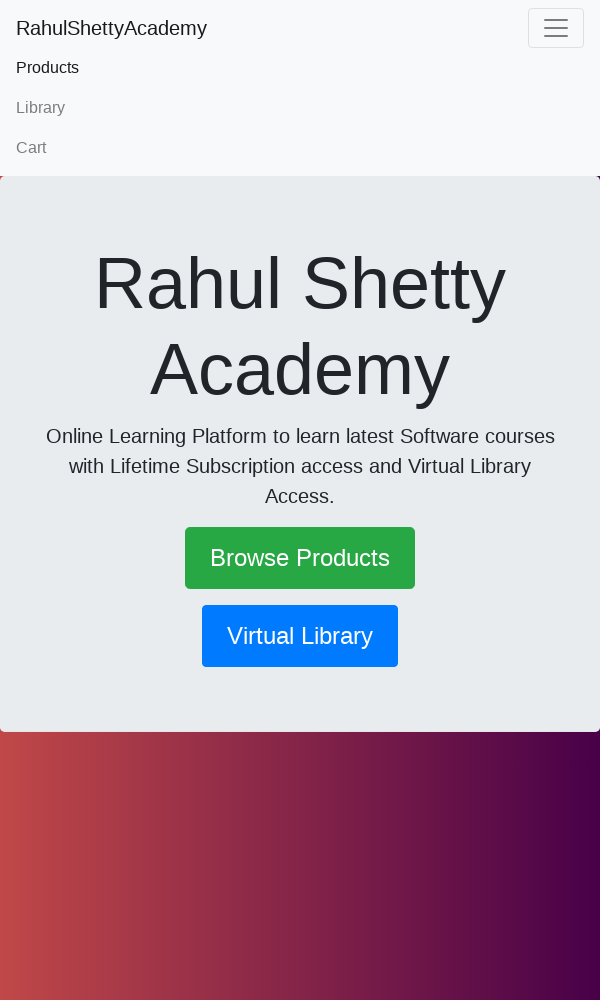

Clicked on Library link in mobile navigation menu at (300, 108) on text=Library
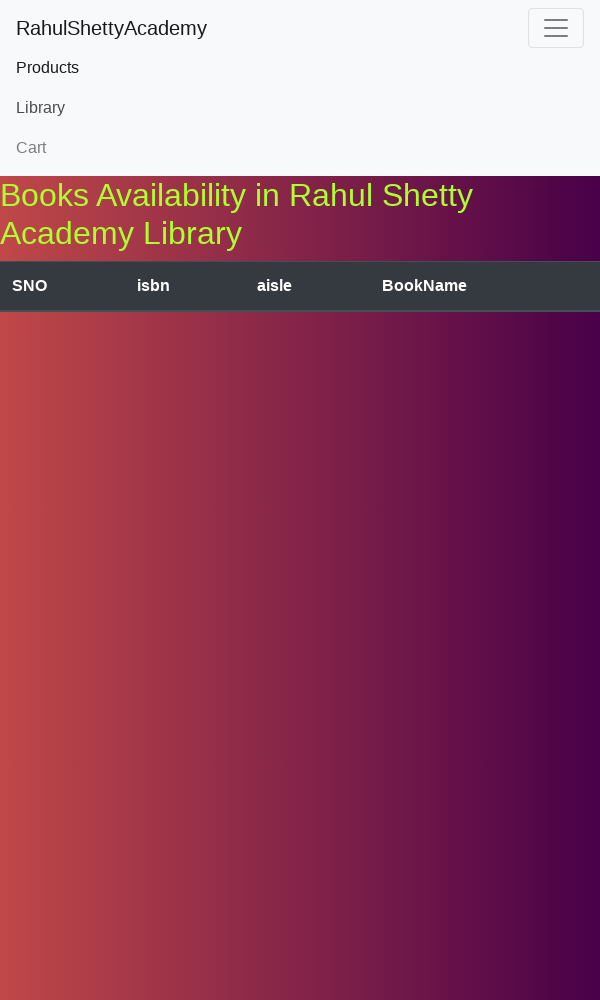

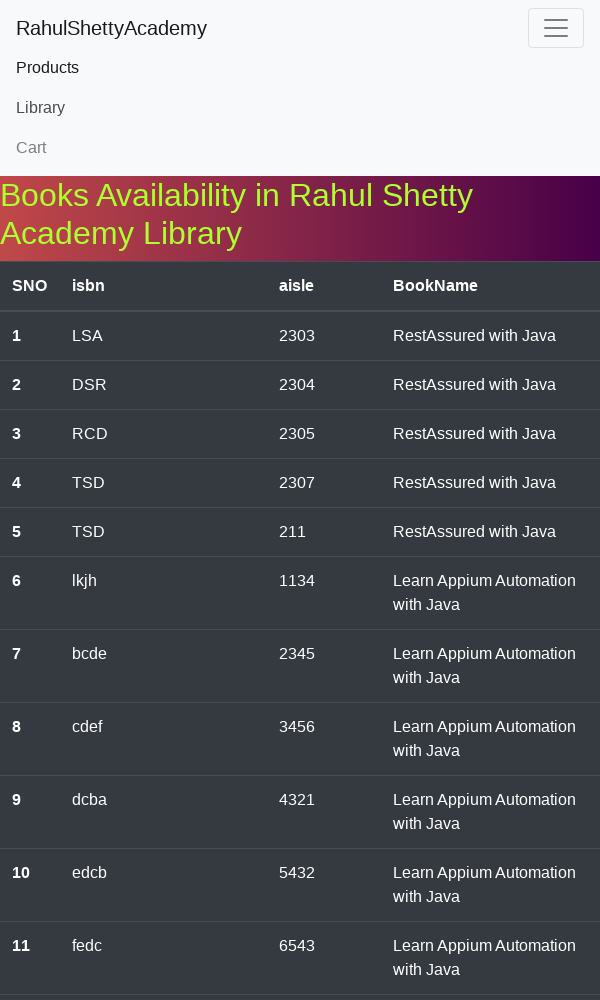